Tests the GreenKart shopping flow by searching for products containing "ca", adding Cashews to the cart, and proceeding through checkout to place an order.

Starting URL: https://rahulshettyacademy.com/seleniumPractise/#/

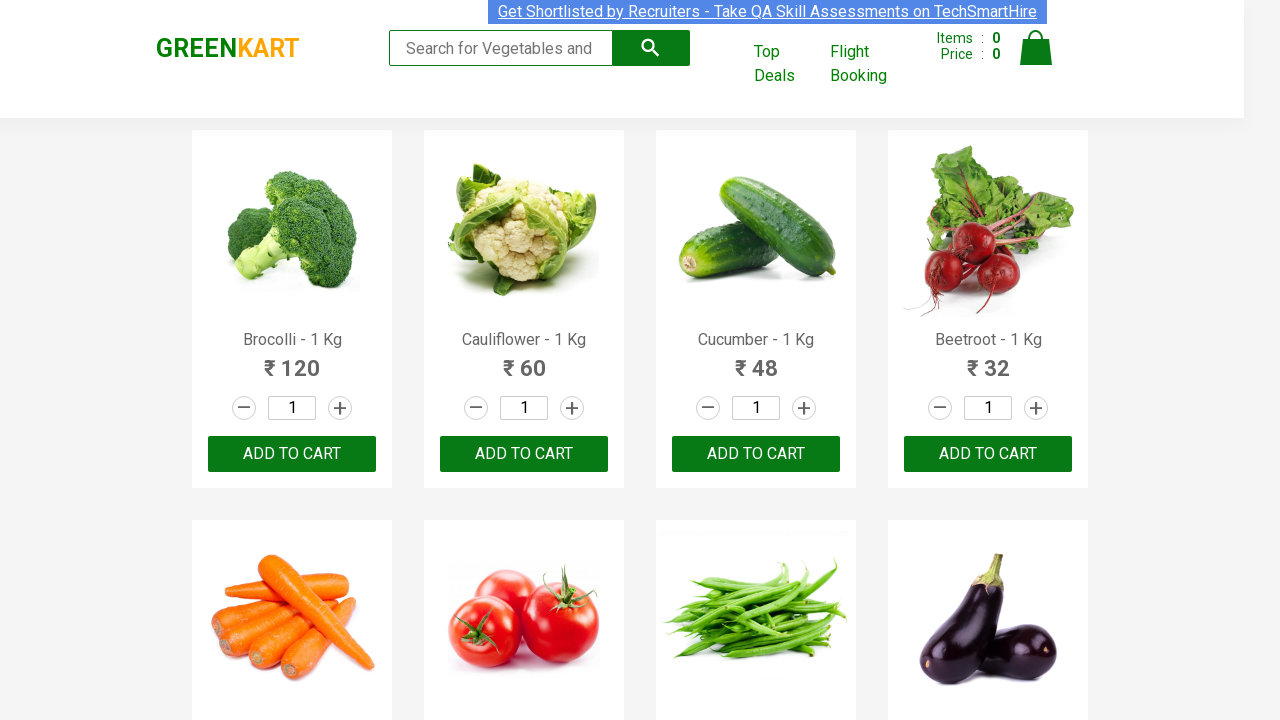

Verified page title is 'GreenKart - veg and fruits kart'
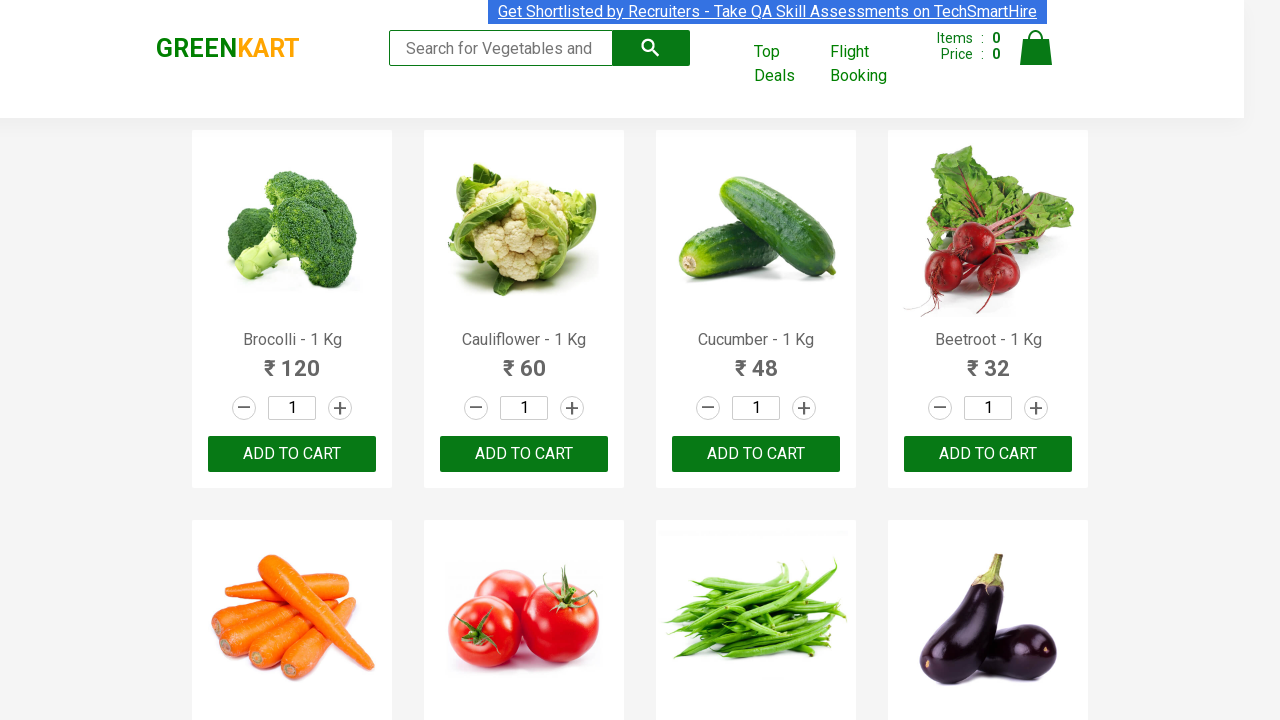

Verified URL contains 'rahulshettyacademy'
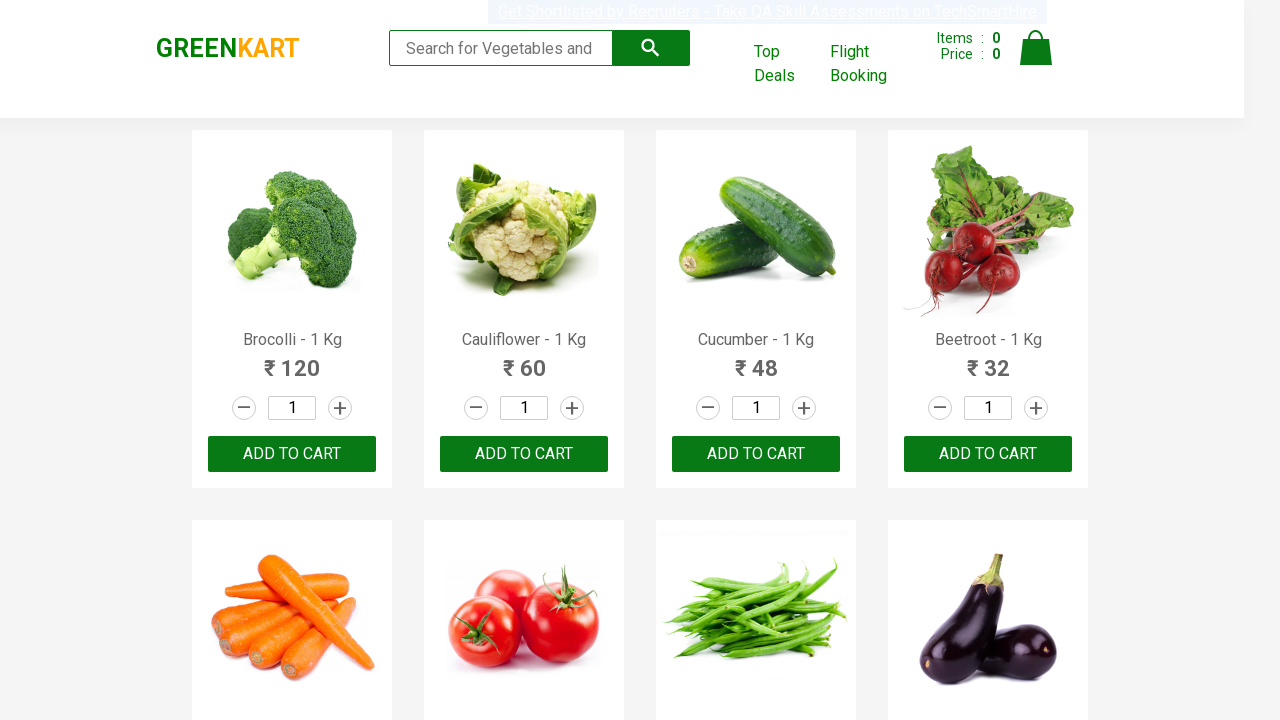

Entered 'ca' in search box to filter products on .search-keyword
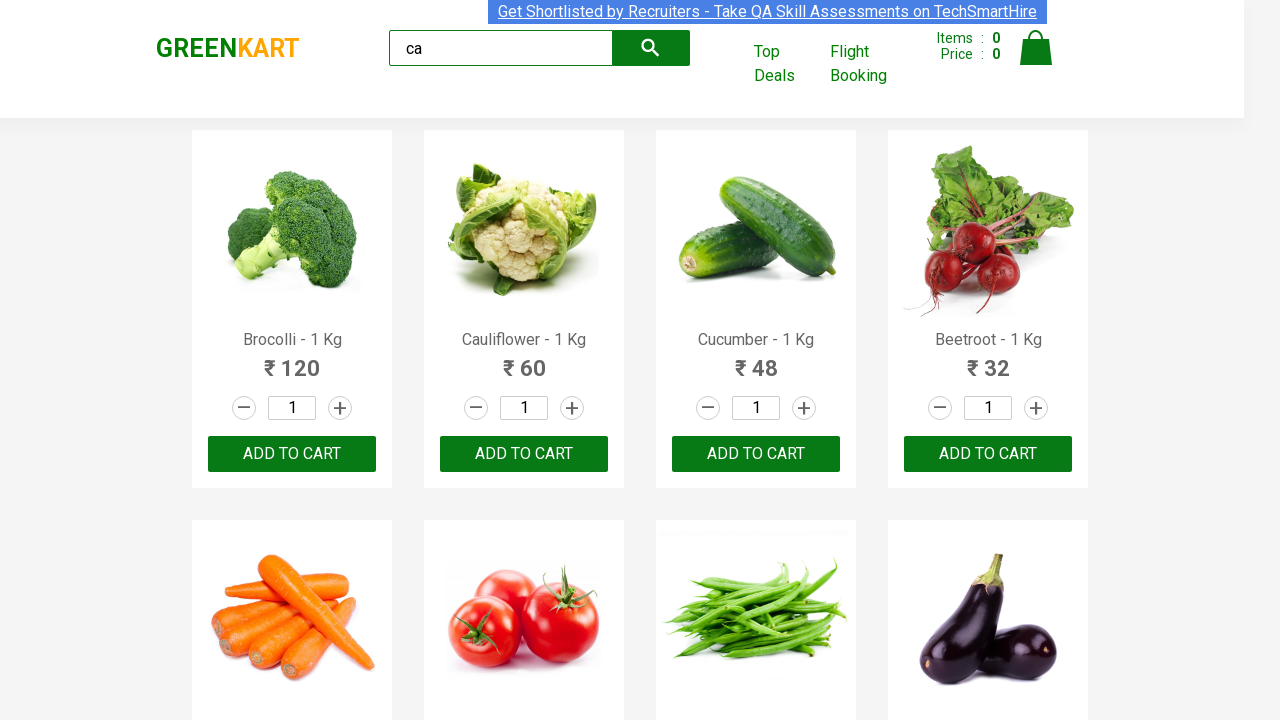

Waited for products to filter after search
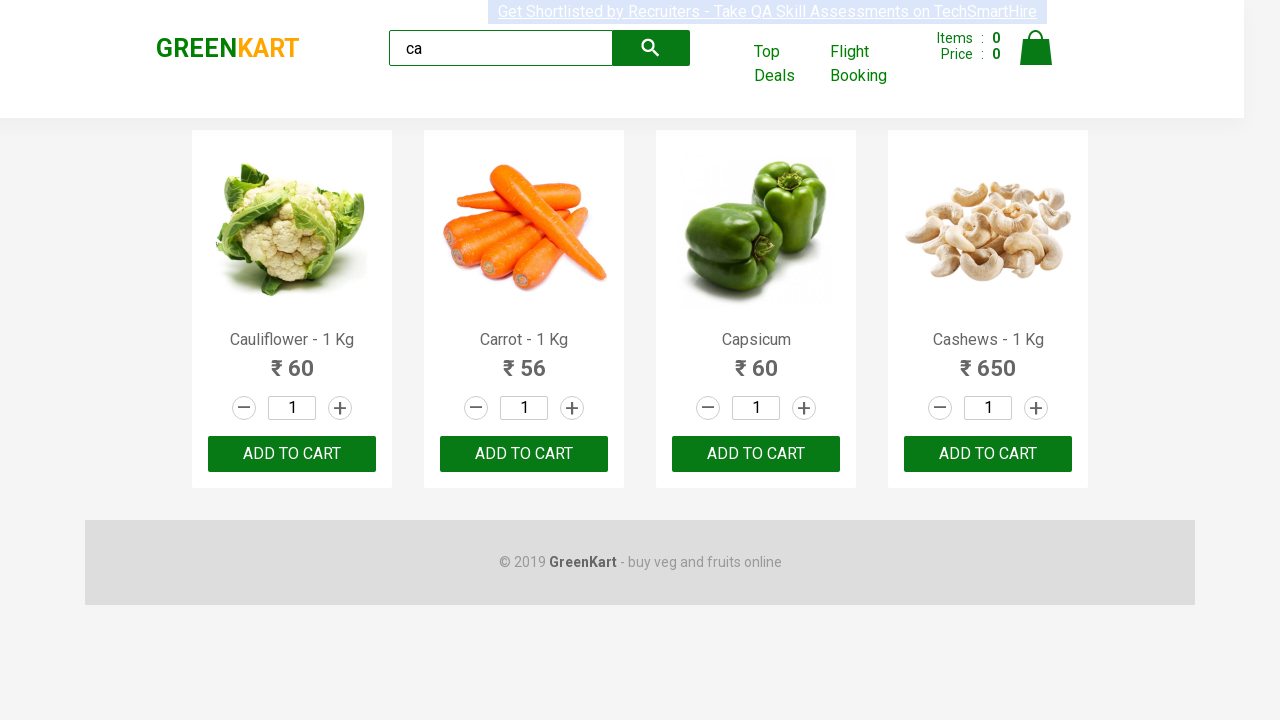

Located 4 products matching search filter
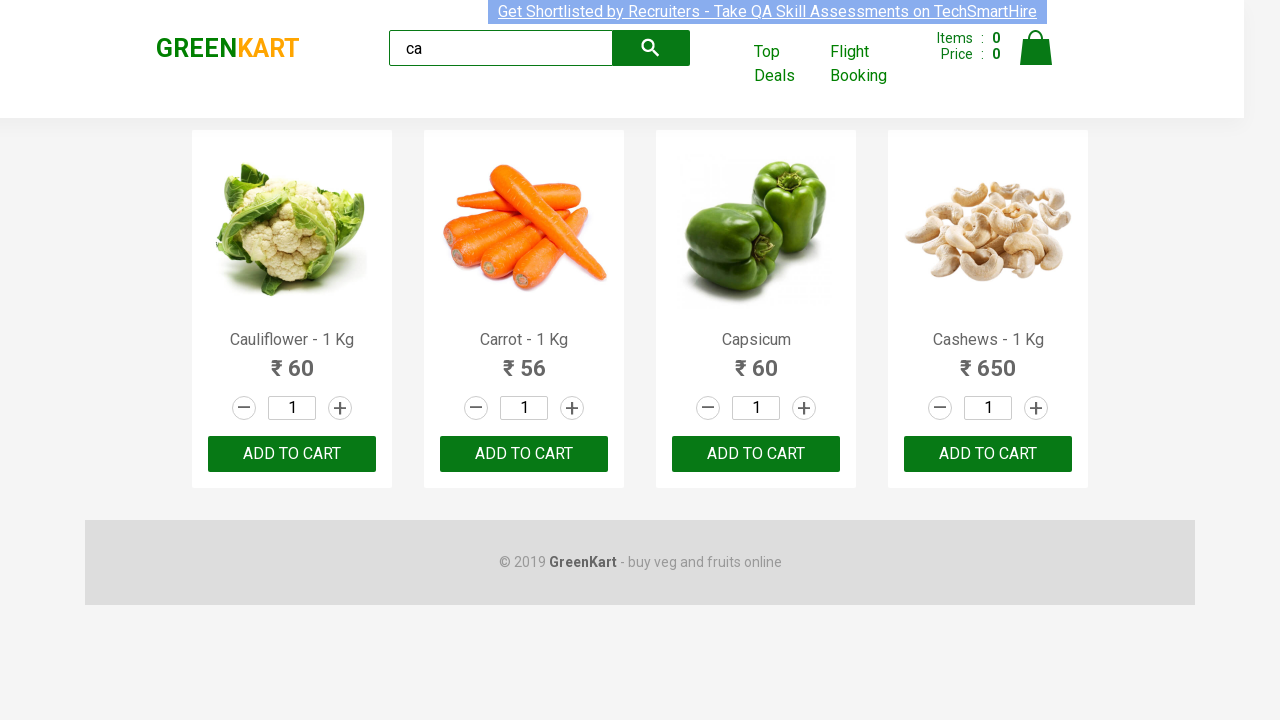

Clicked 'Add to cart' button for Cashews product at (988, 454) on .products .product >> nth=3 >> button
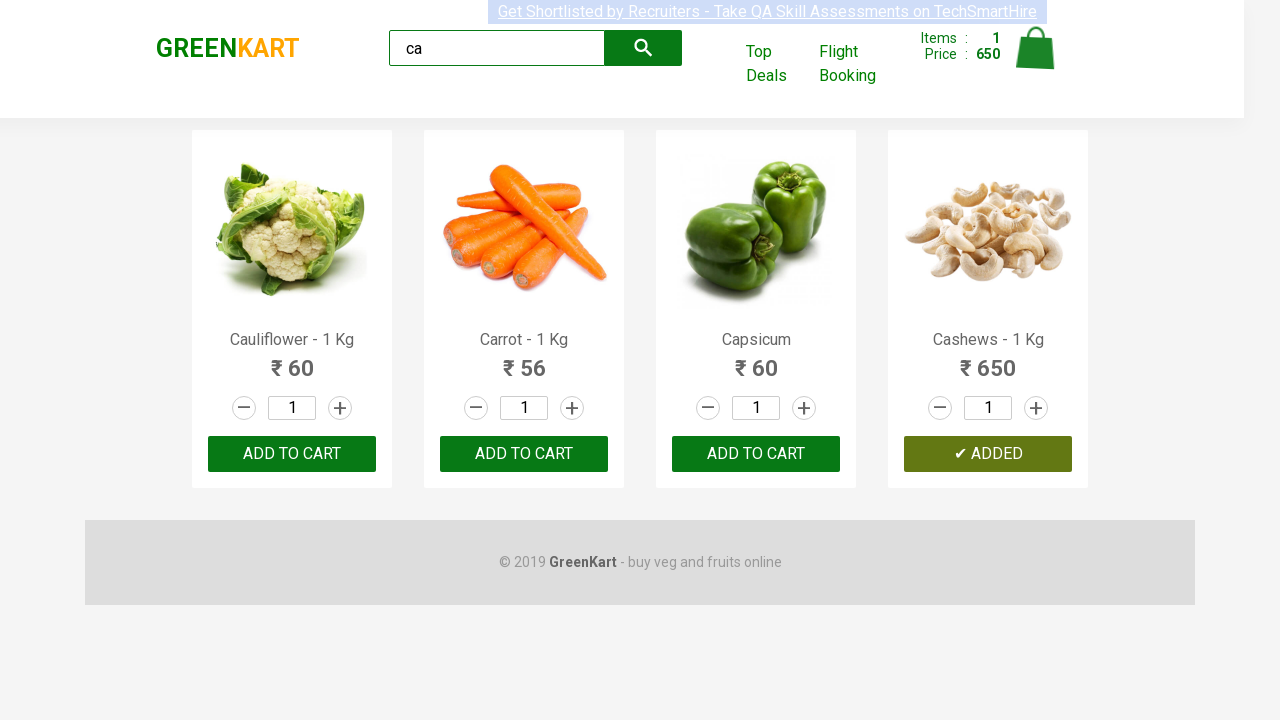

Clicked cart icon to view shopping cart at (1036, 59) on .cart-icon
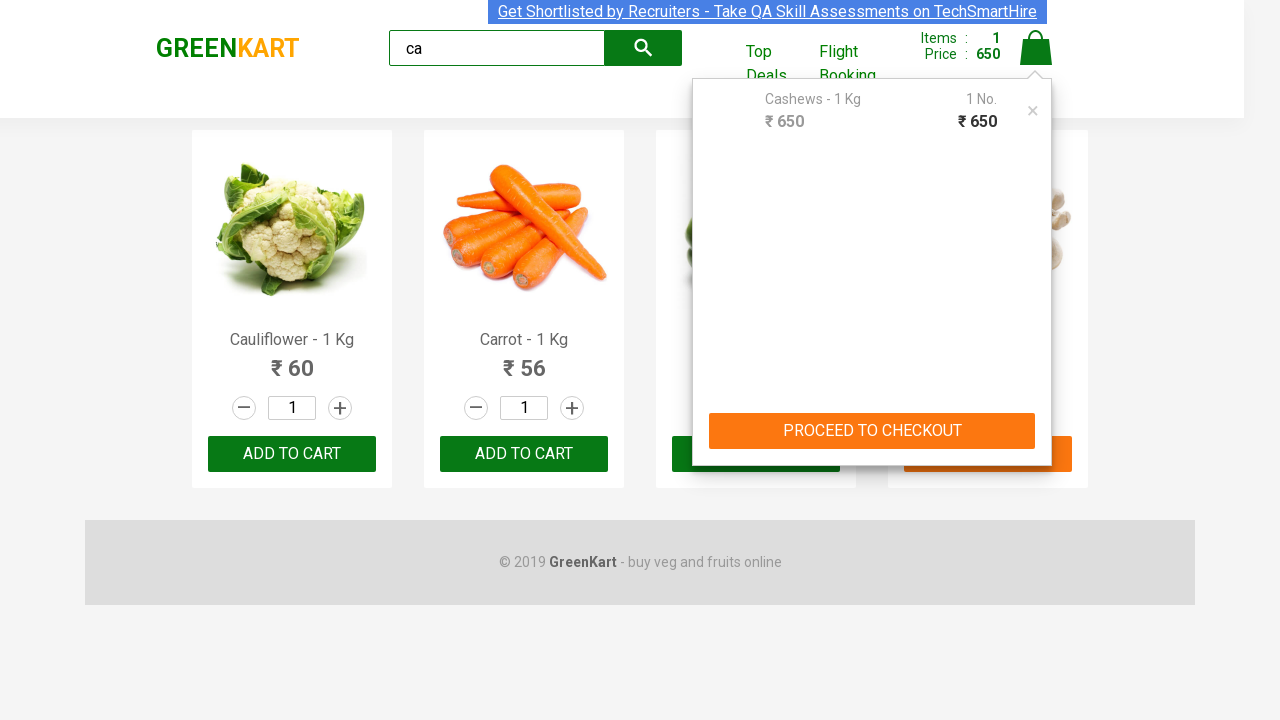

Clicked 'PROCEED TO CHECKOUT' button at (872, 431) on text=PROCEED TO CHECKOUT
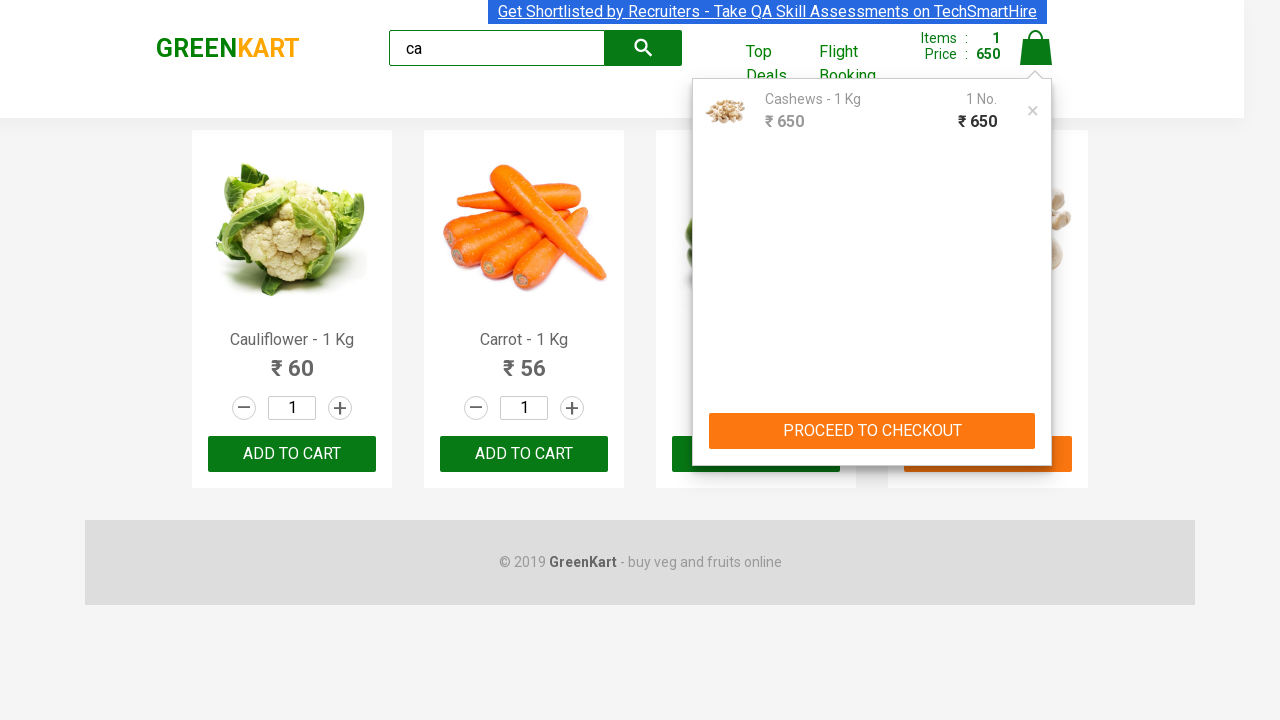

Clicked 'Place Order' button to complete purchase at (1036, 420) on text=Place Order
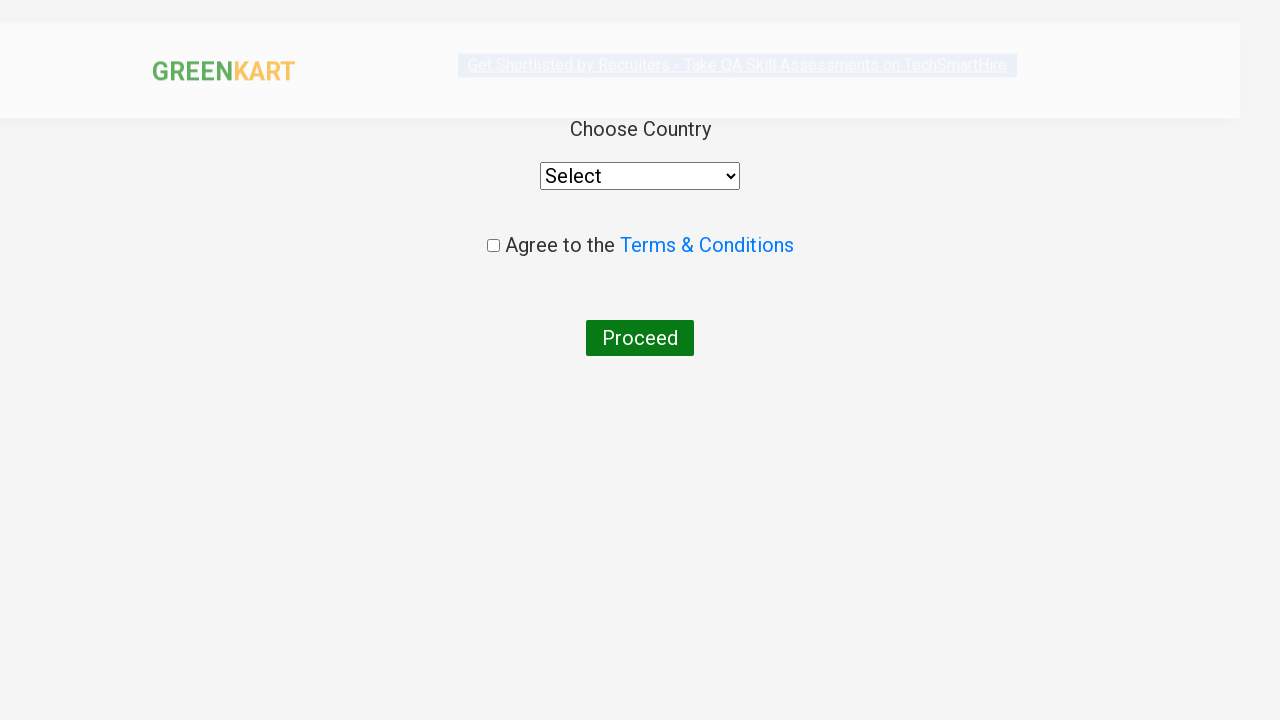

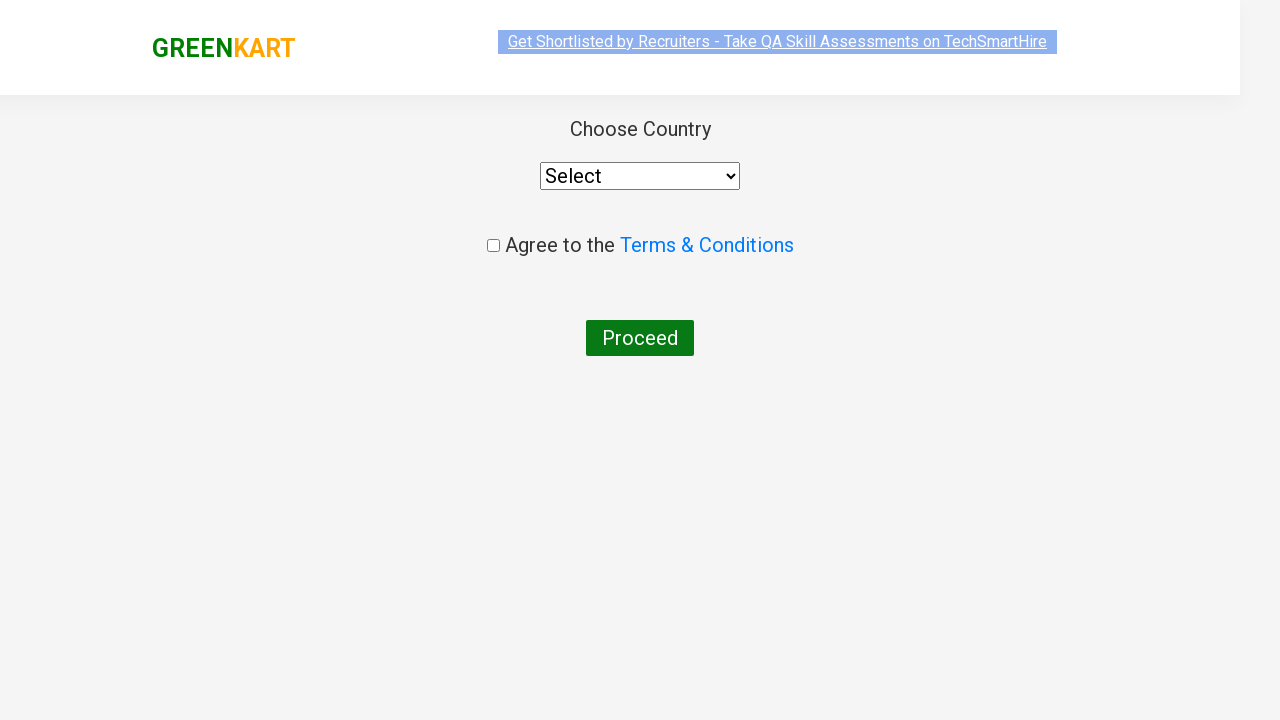